Navigates to Tirumala Tirupati Devasthanams official booking portal and verifies the page title

Starting URL: https://tirupatibalaji.ap.gov.in/#/login

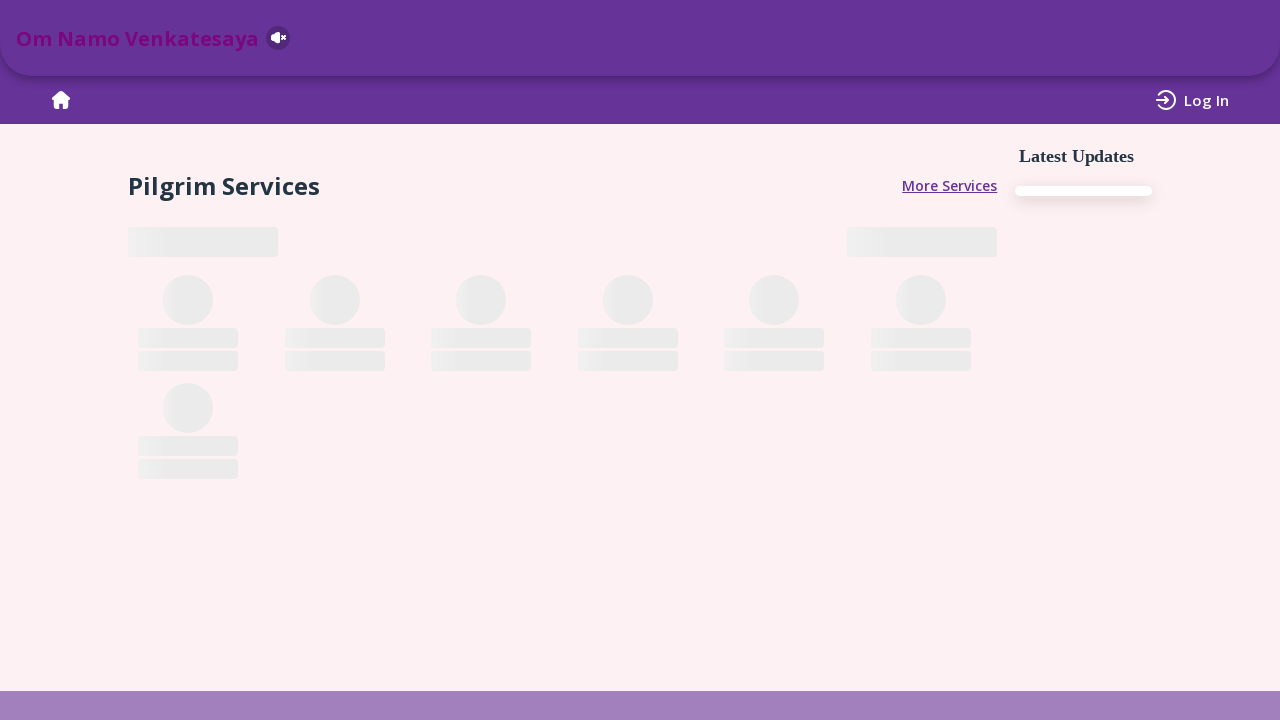

Waited 5 seconds for page to fully load
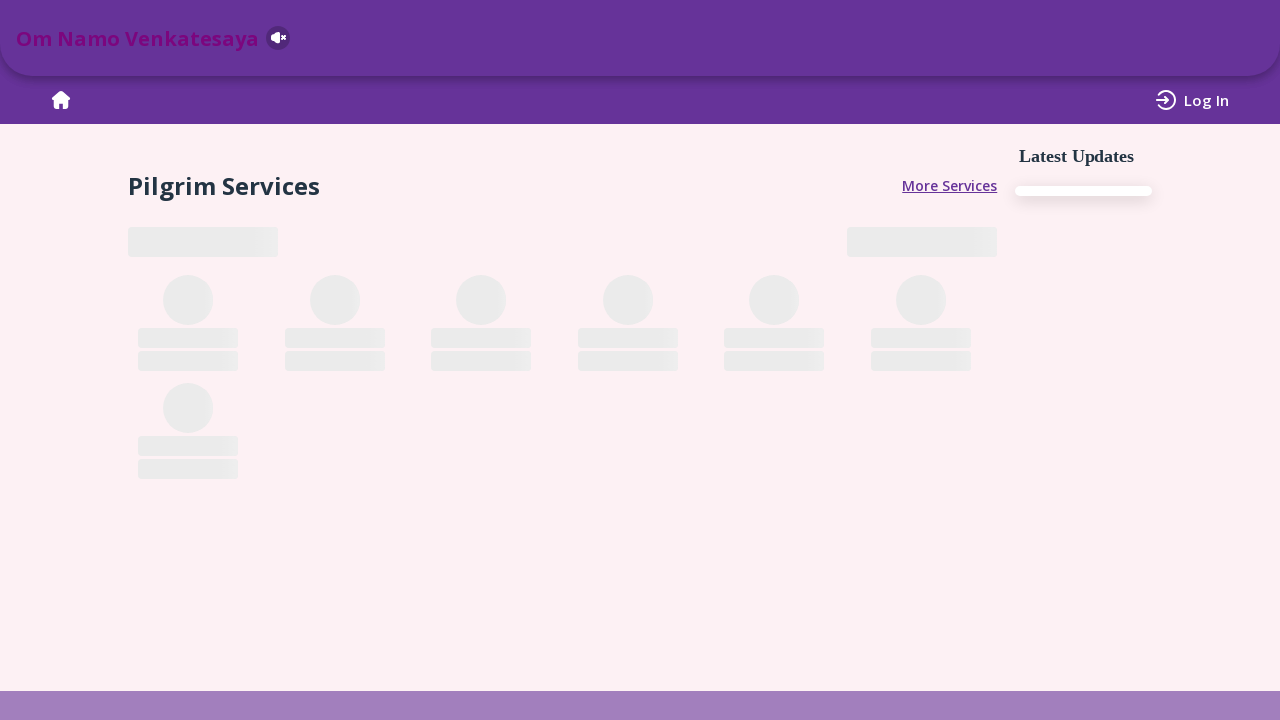

Verified page title is 'Tirumala Tirupati Devasthanams(Official Booking Portal)'
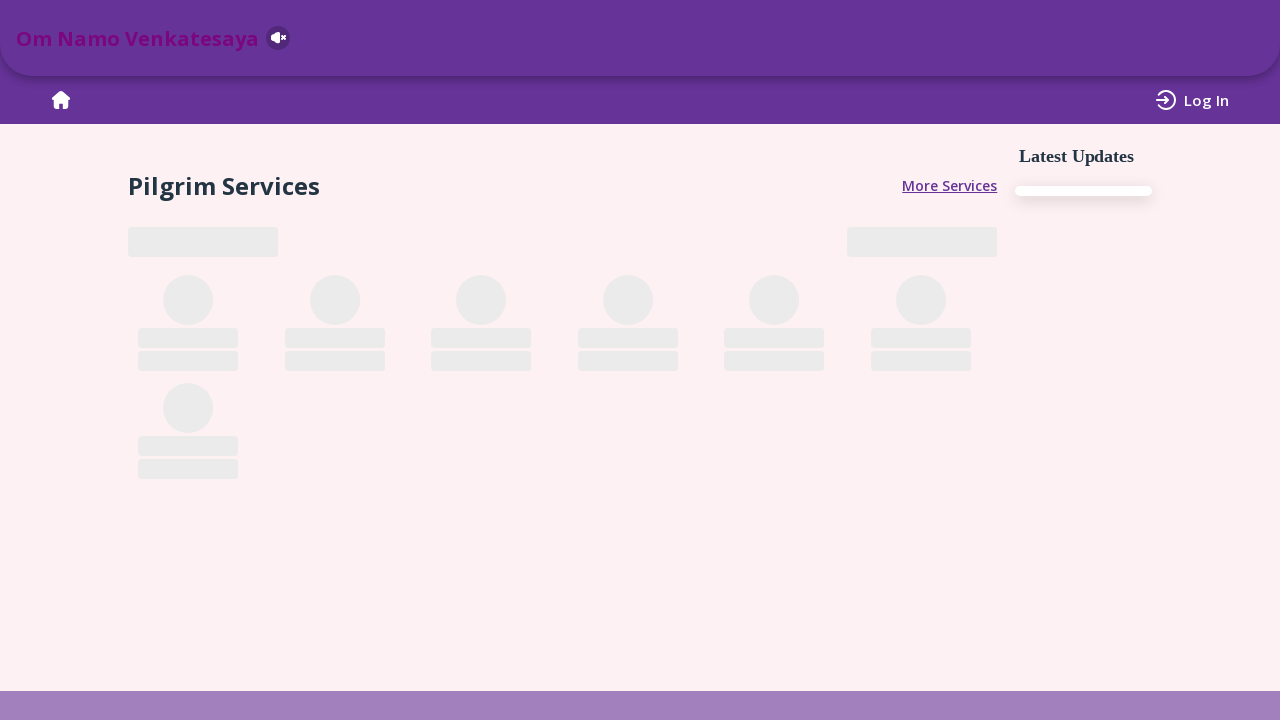

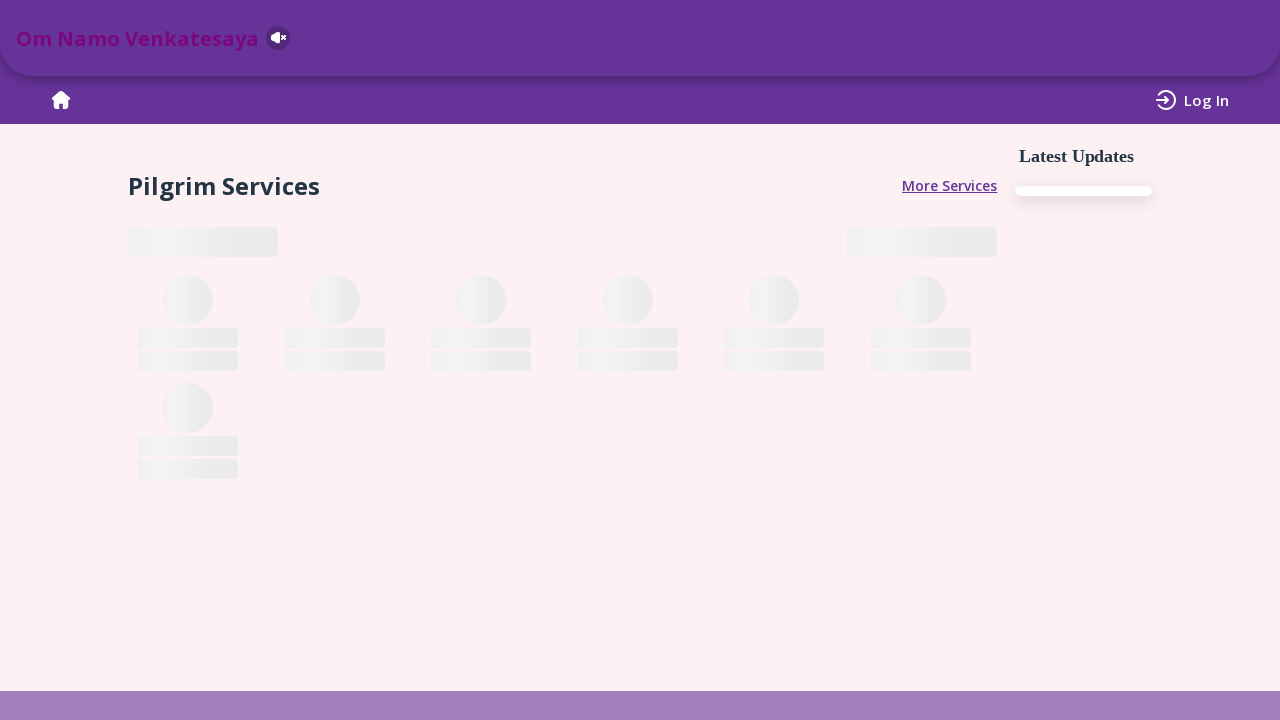